Navigates through multiple pages on Transavia flight booking website, starting from a flight search page, then viewing the month view, and finally the calendar view.

Starting URL: https://www.transavia.com/fr-FR/book-a-flight/flights/search/?r=True&ap=4&cp=0&ip=0&ds=ORY&as=IST&od=13&om=4&oy=2025&id=22&im=4&iy=2025&fb=false

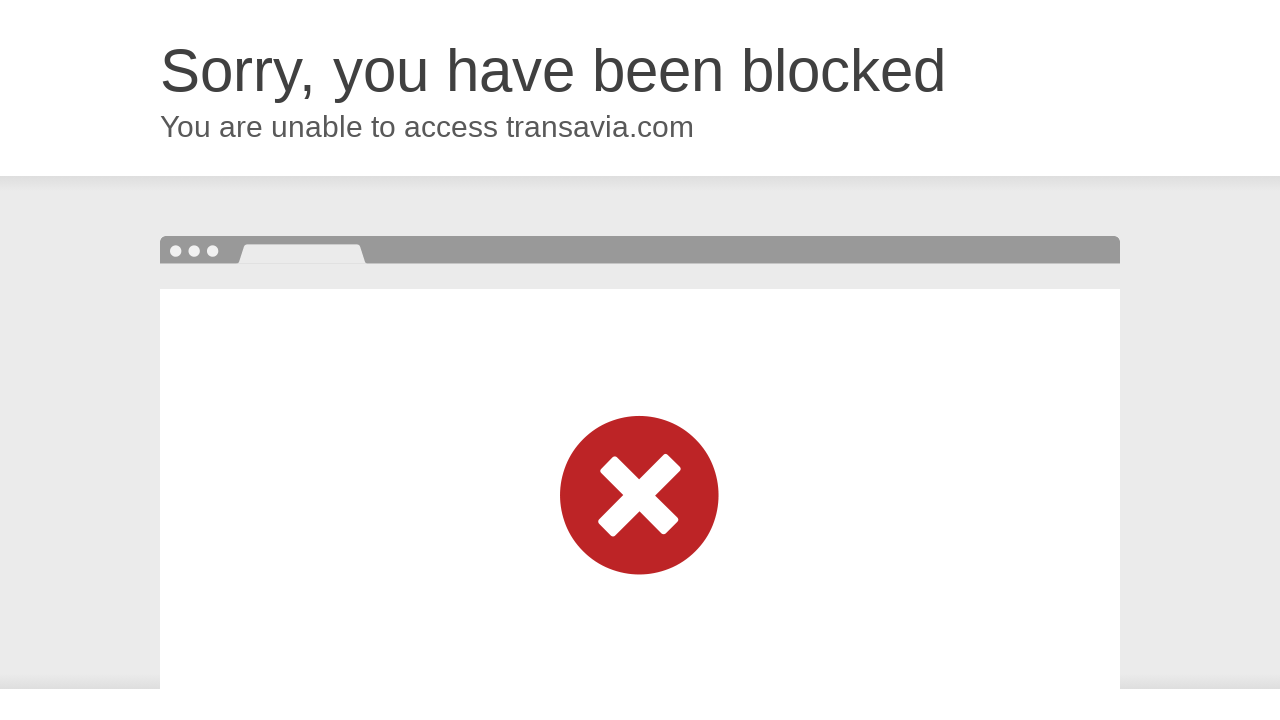

Flight search page loaded (networkidle)
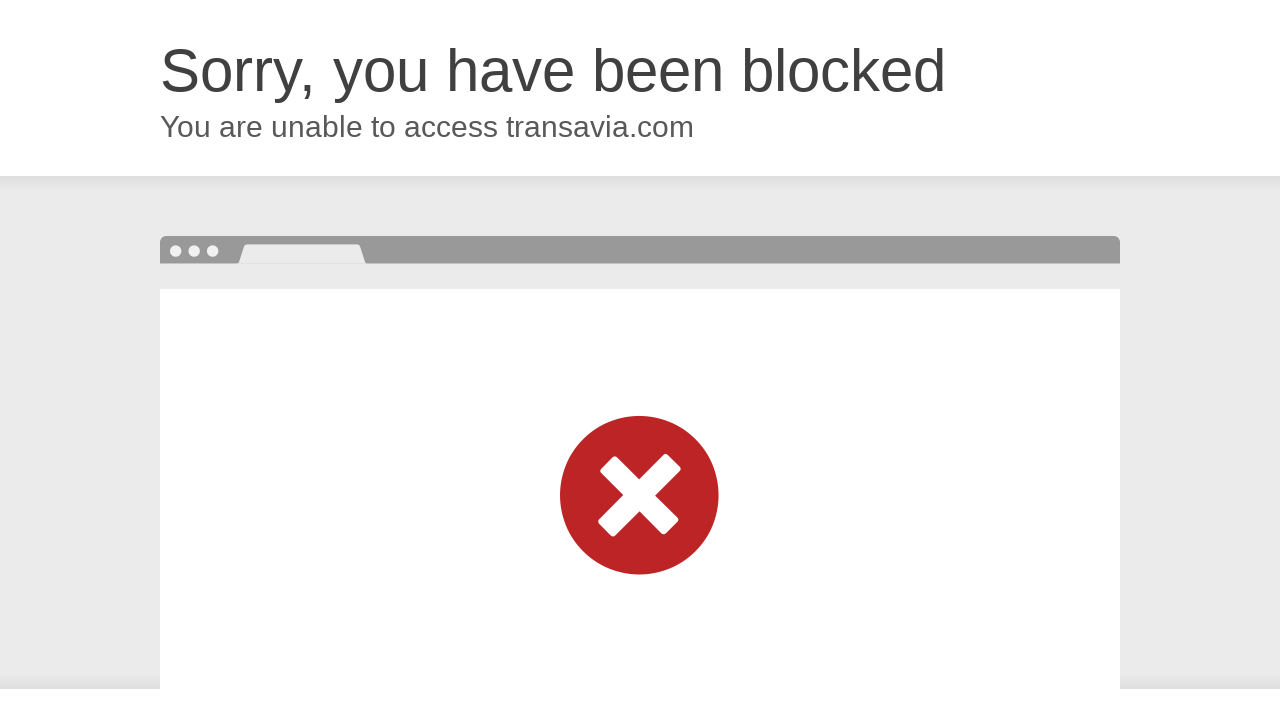

Pressed PageDown to scroll down
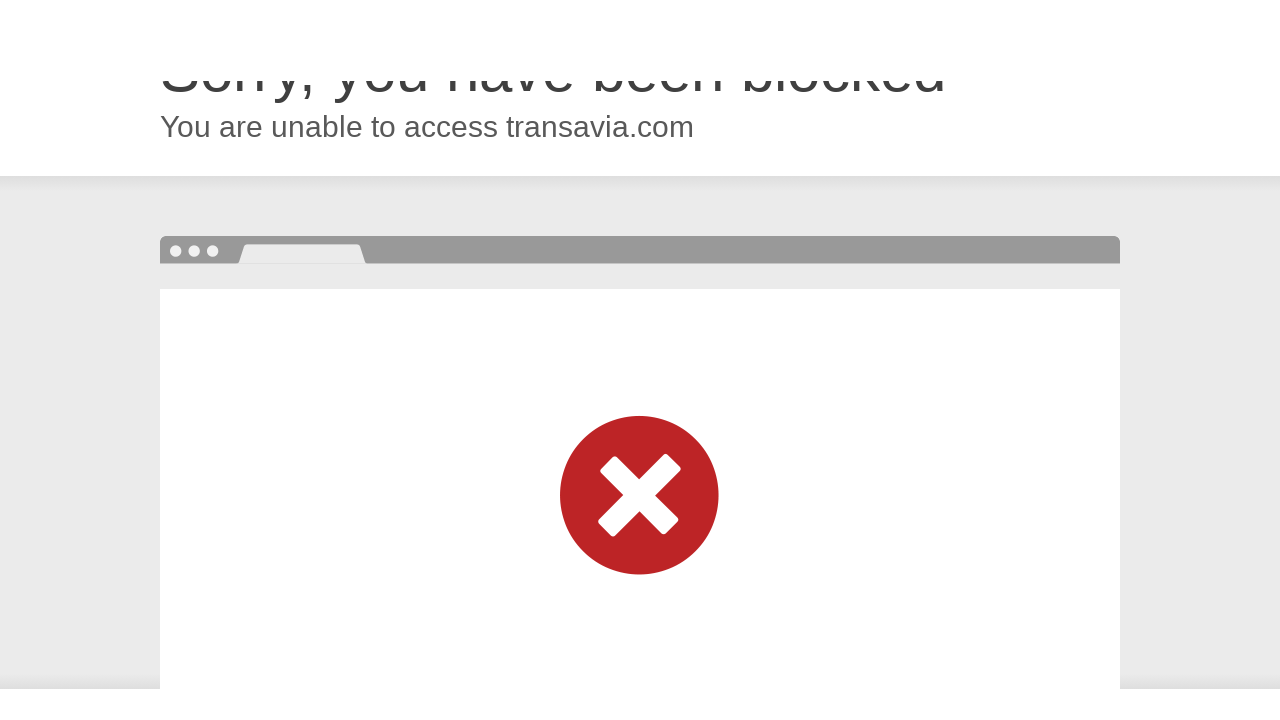

Waited 1500ms for page scroll animation
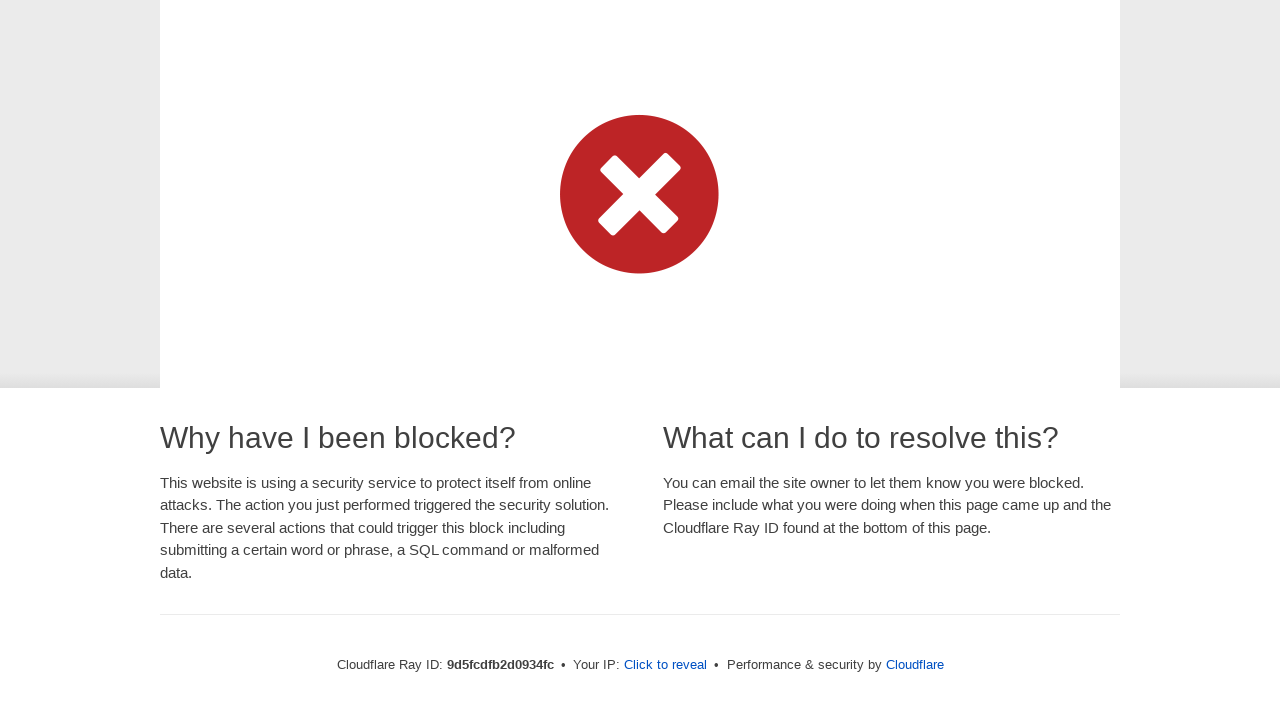

Pressed PageDown again to scroll further
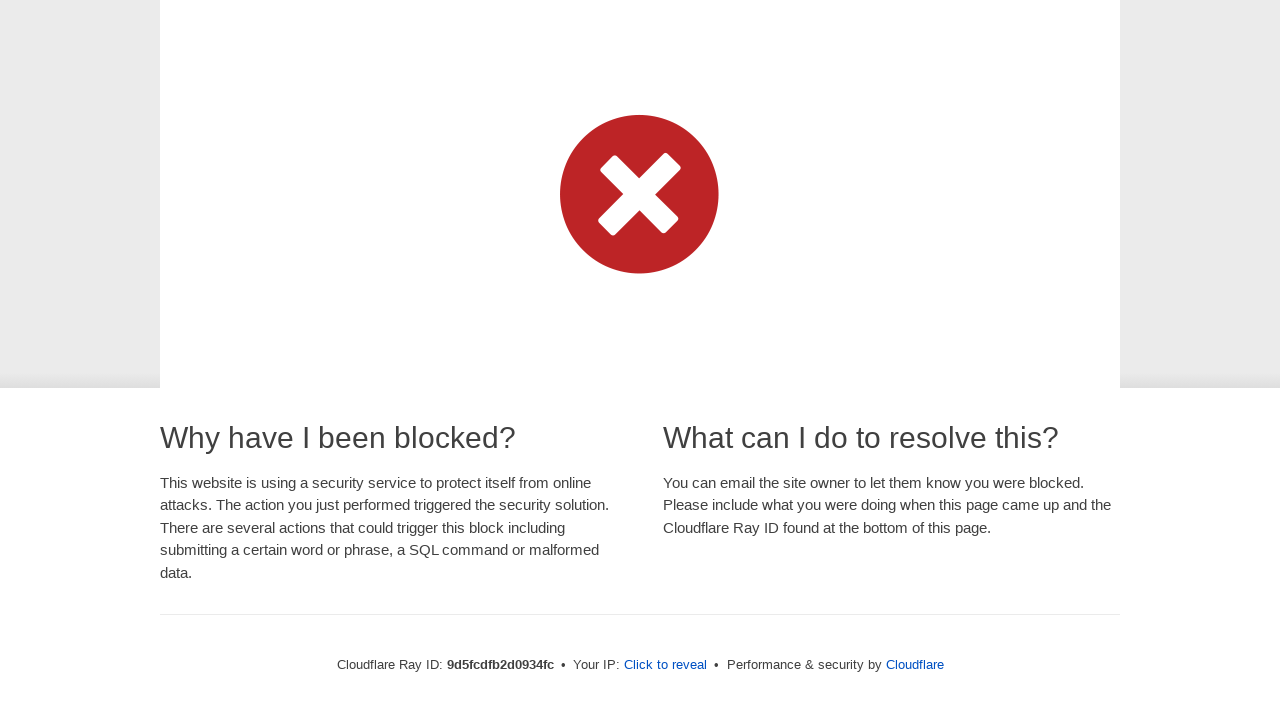

Waited 1500ms for page scroll animation
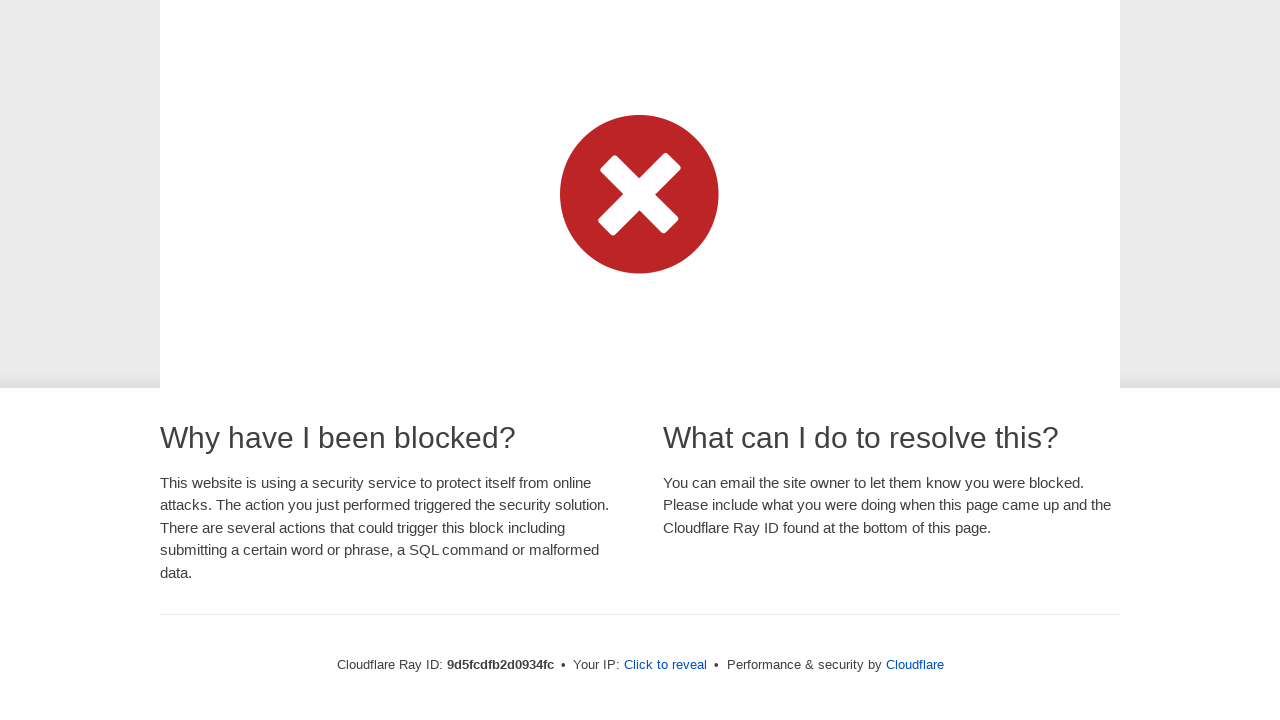

Navigated to month view URL
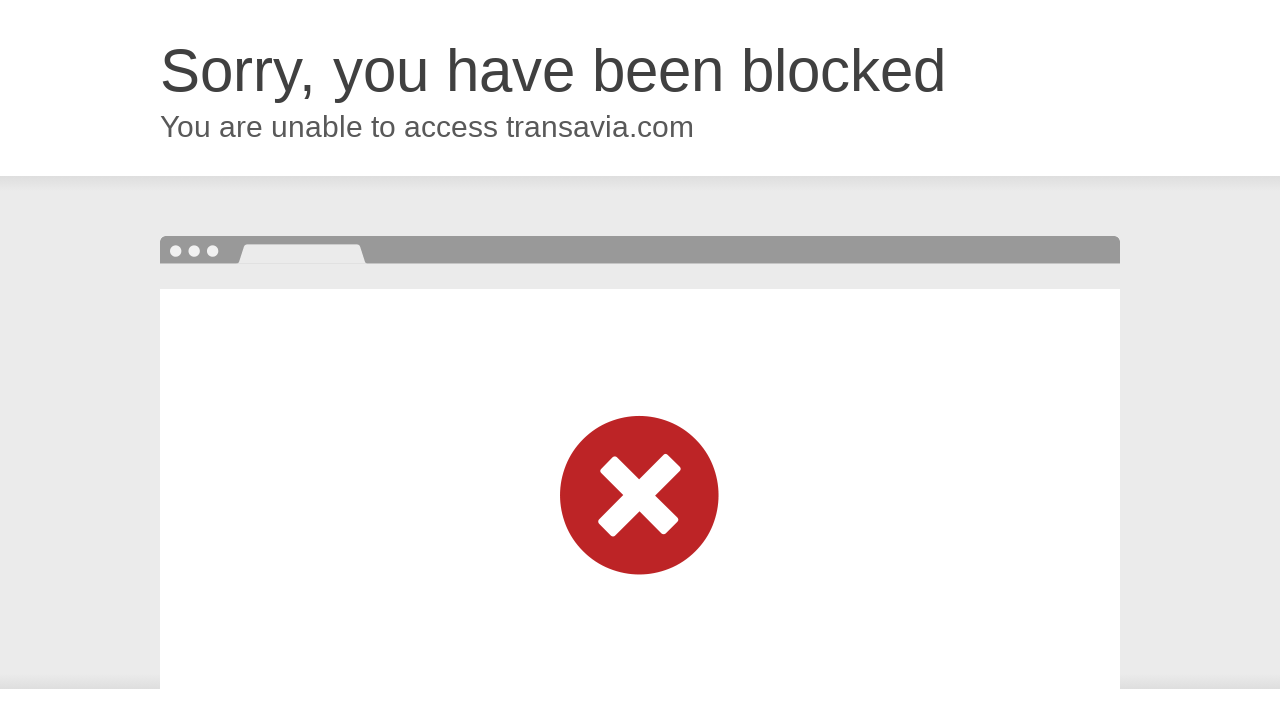

Month view page loaded (networkidle)
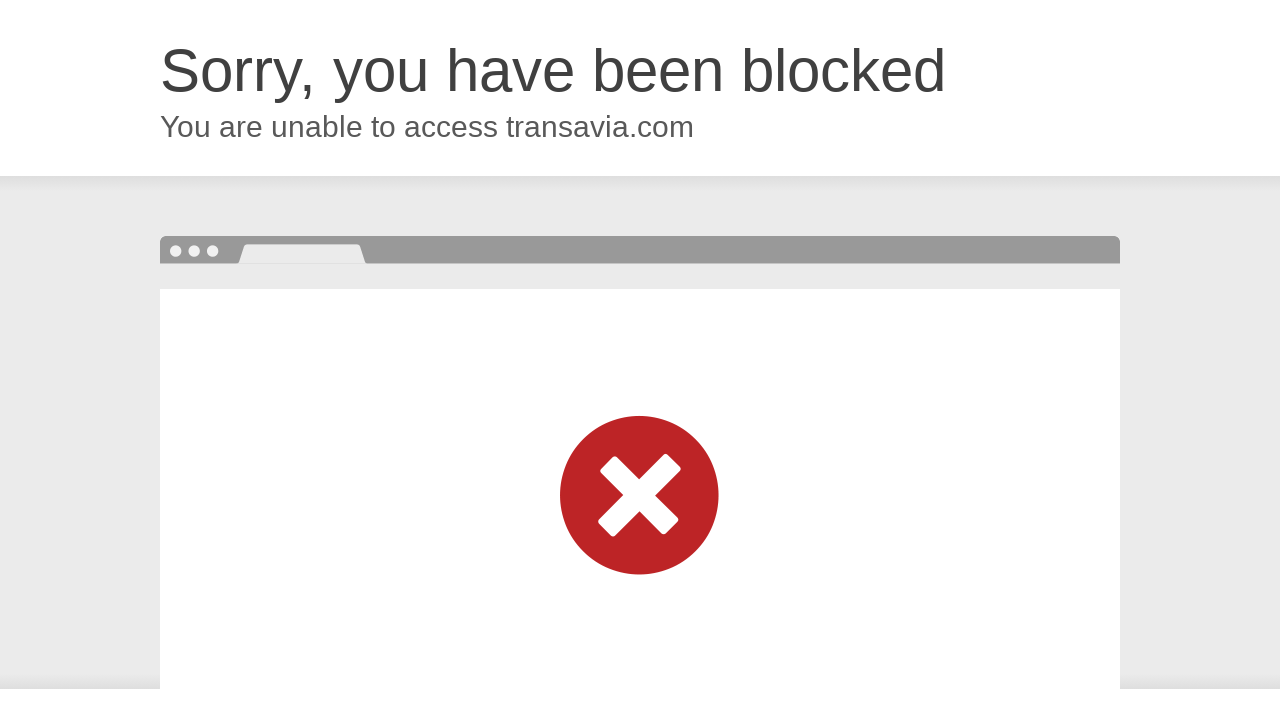

Pressed PageDown to scroll on month view
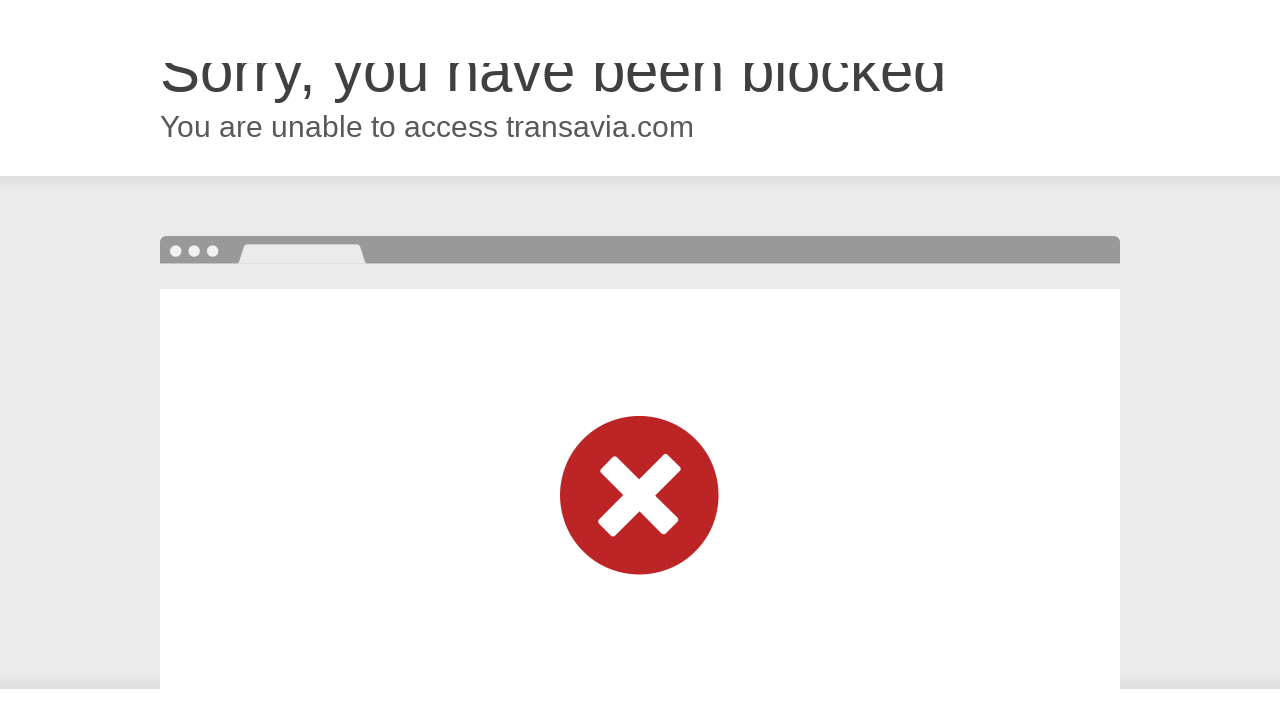

Waited 1500ms for page scroll animation
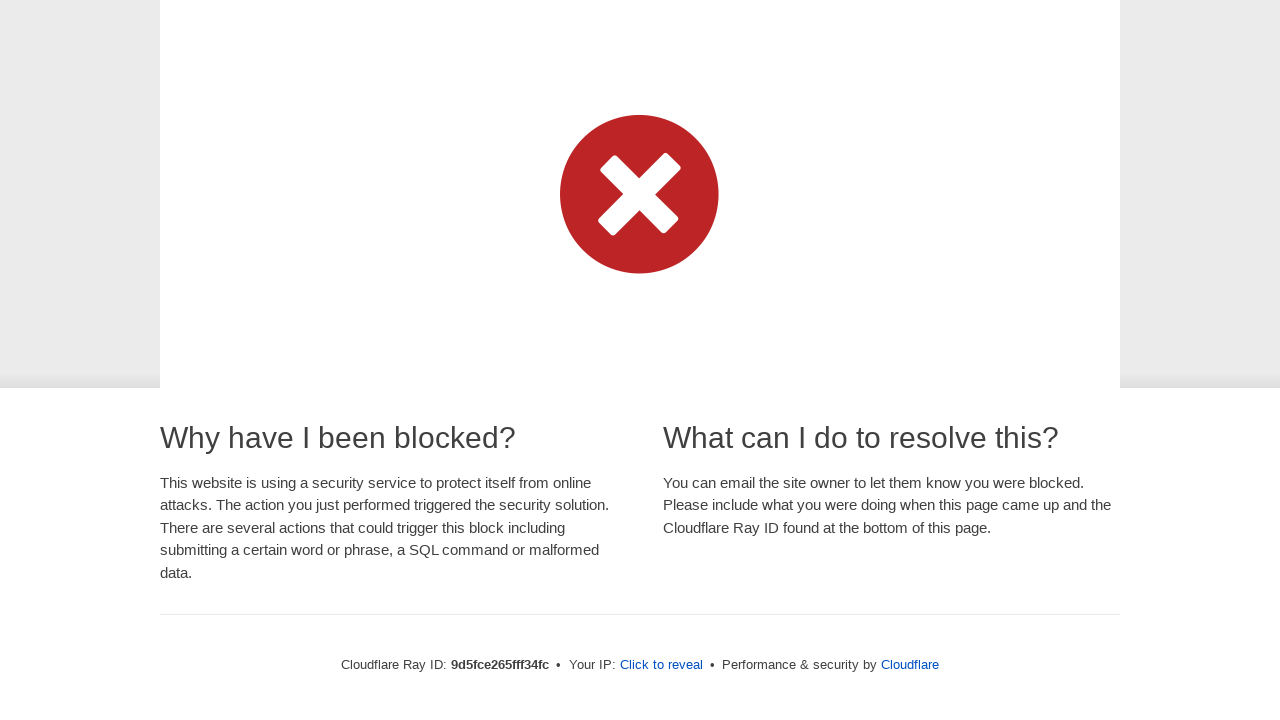

Navigated to calendar view URL
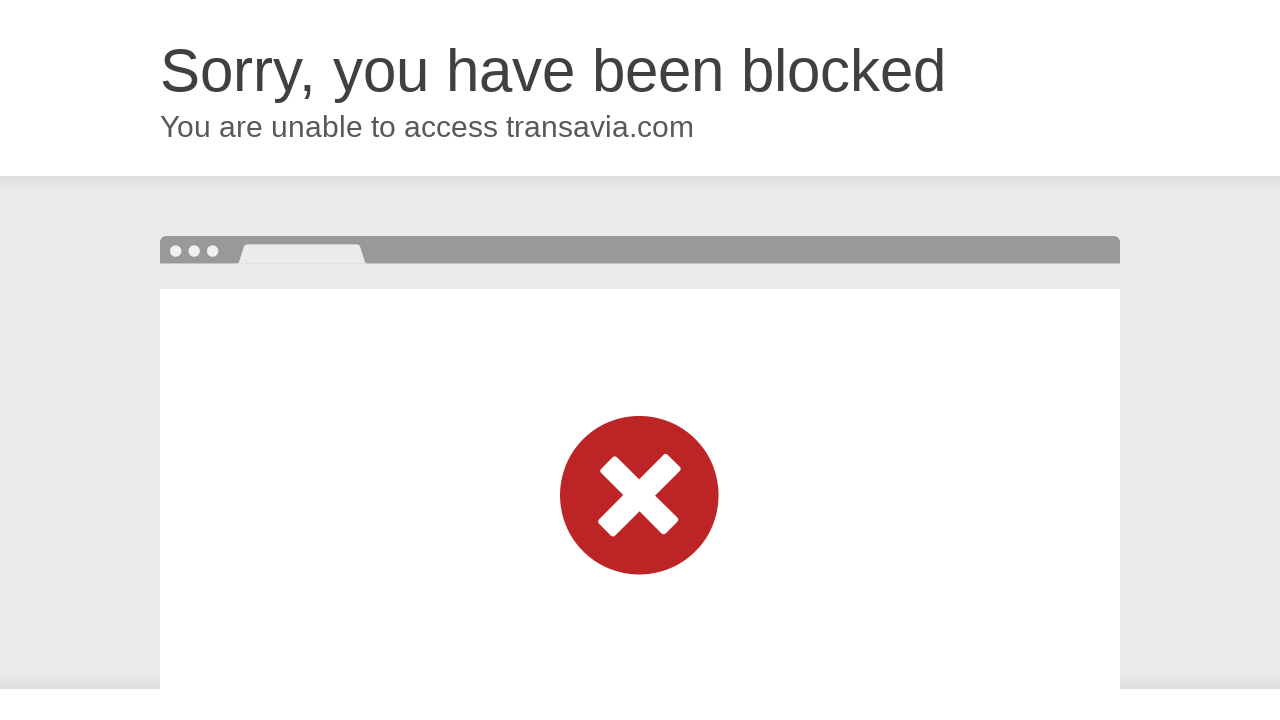

Calendar view page loaded (networkidle)
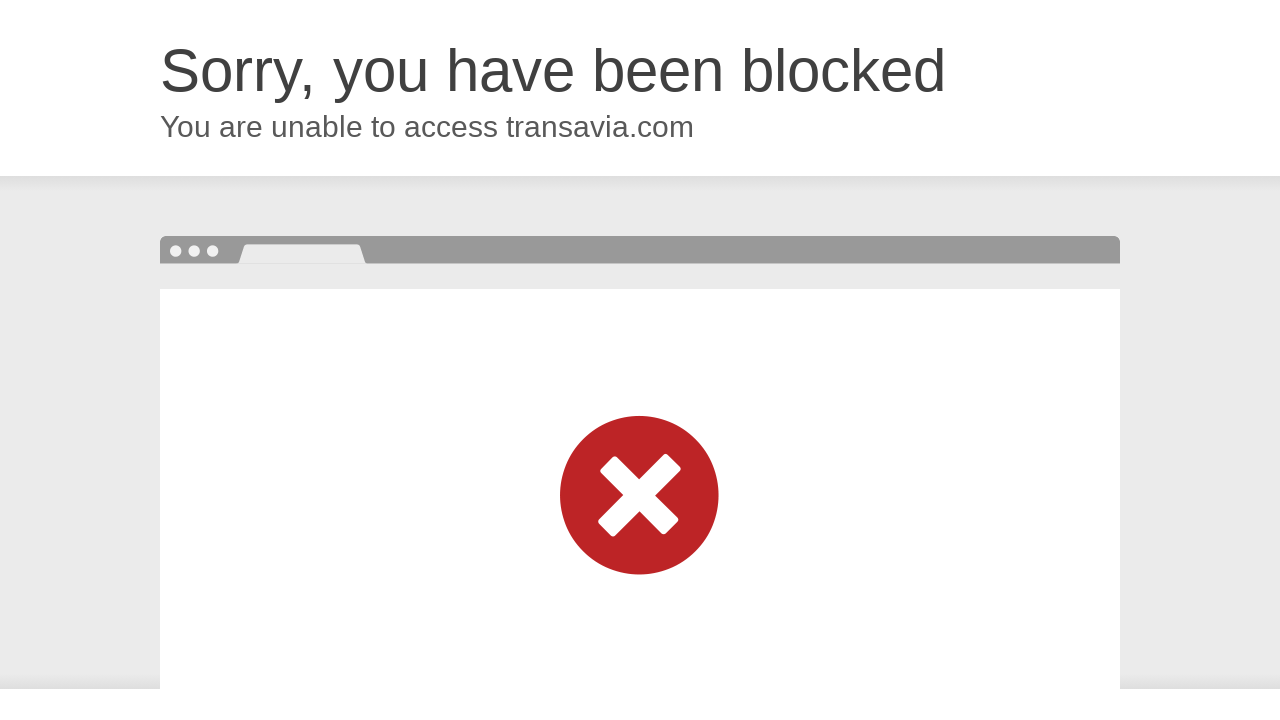

Calendar page body element became visible
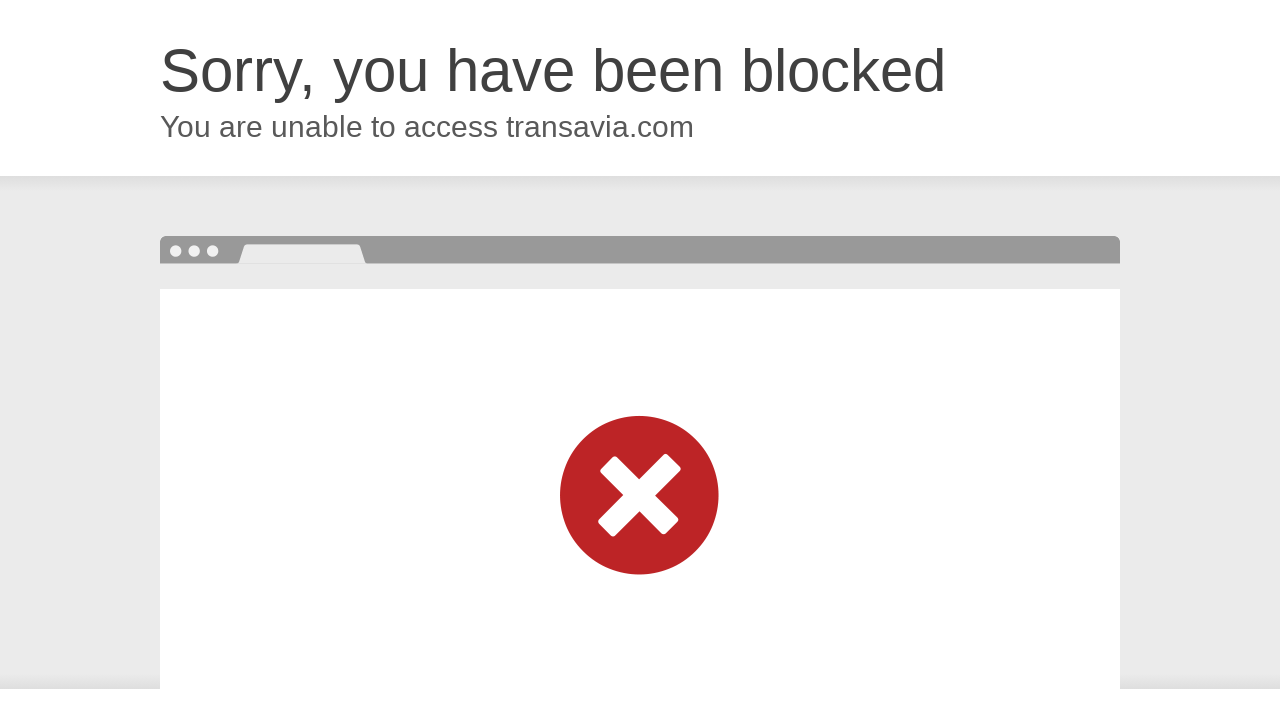

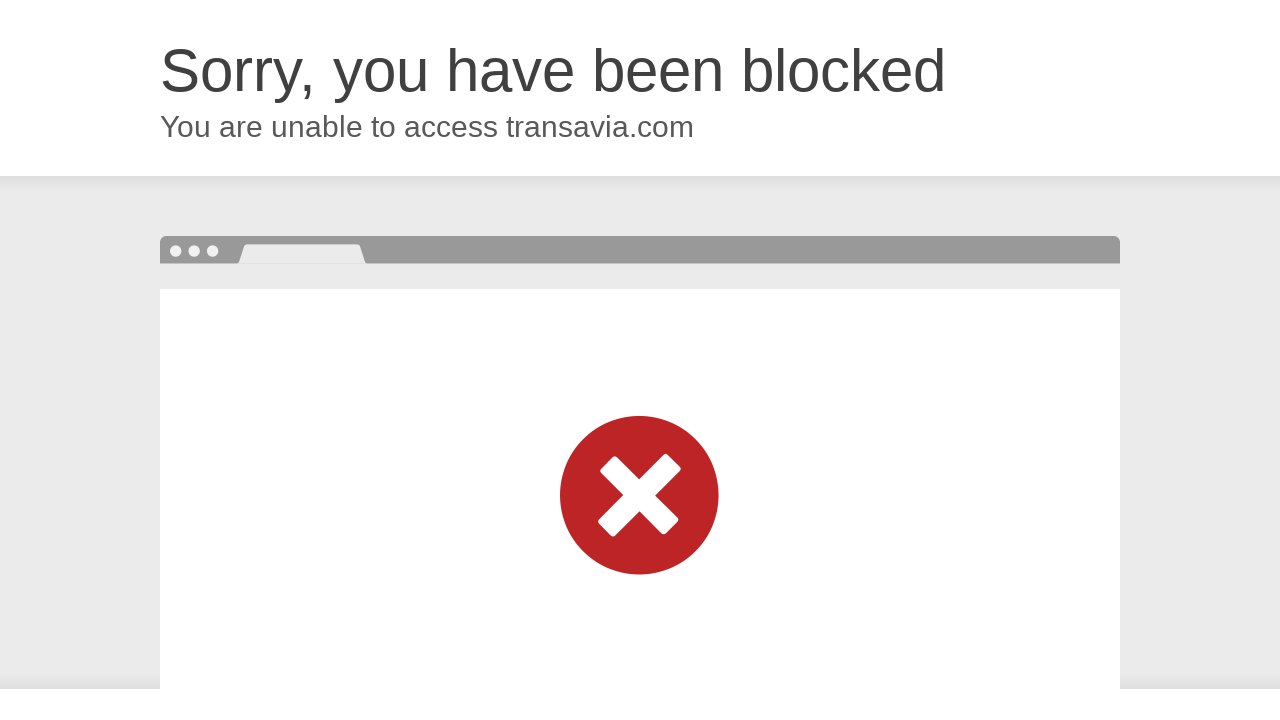